Tests the MyAnimeList voice actor search page by navigating to a search result and changing the sort order to sort by most favorites/popularity.

Starting URL: https://myanimelist.net/people.php?cat=person&q=tanezaki%atsumi

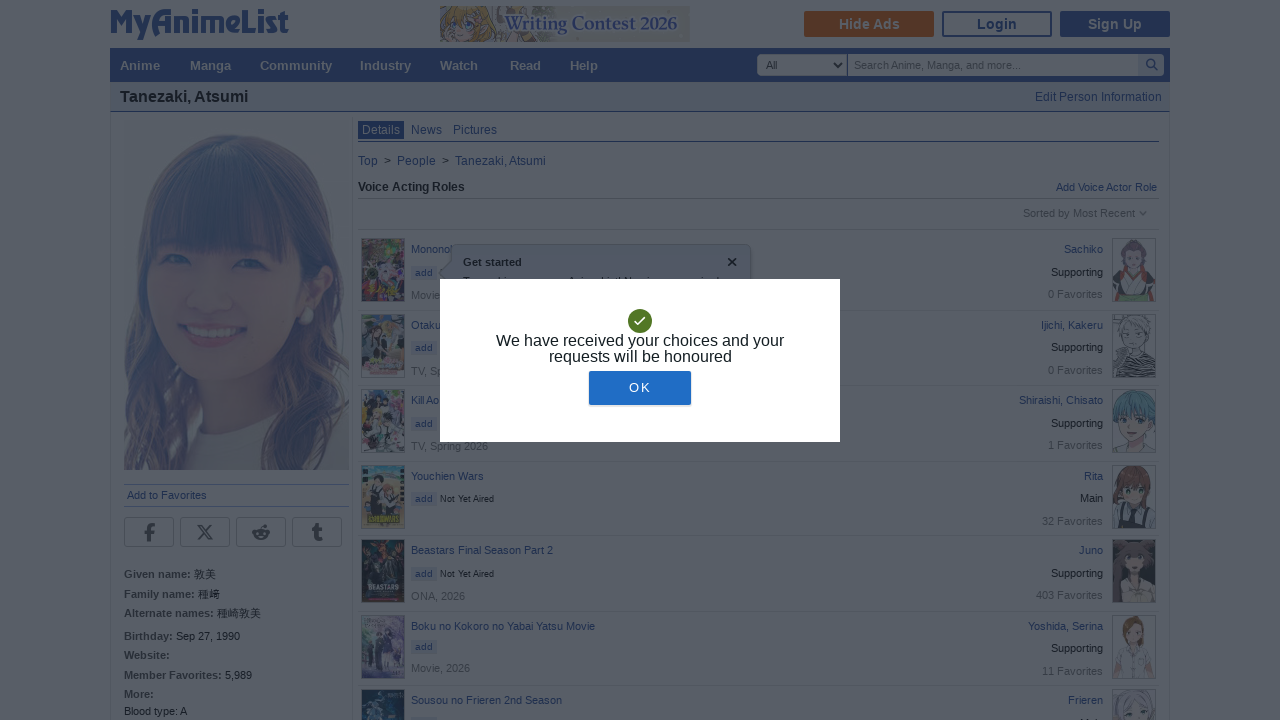

Navigated to MyAnimeList voice actor search page for Tanezaki Atsumi
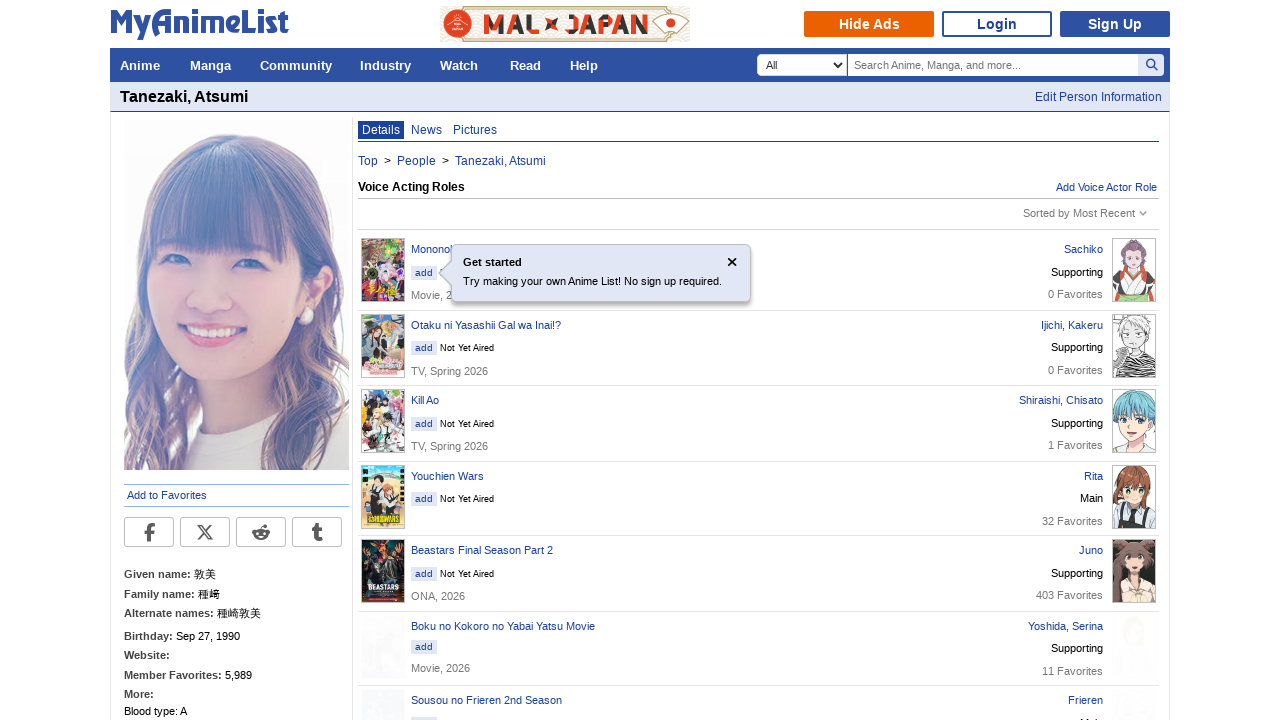

Clicked sort dropdown to expand options at (1085, 213) on span#js-people-character-sort-title
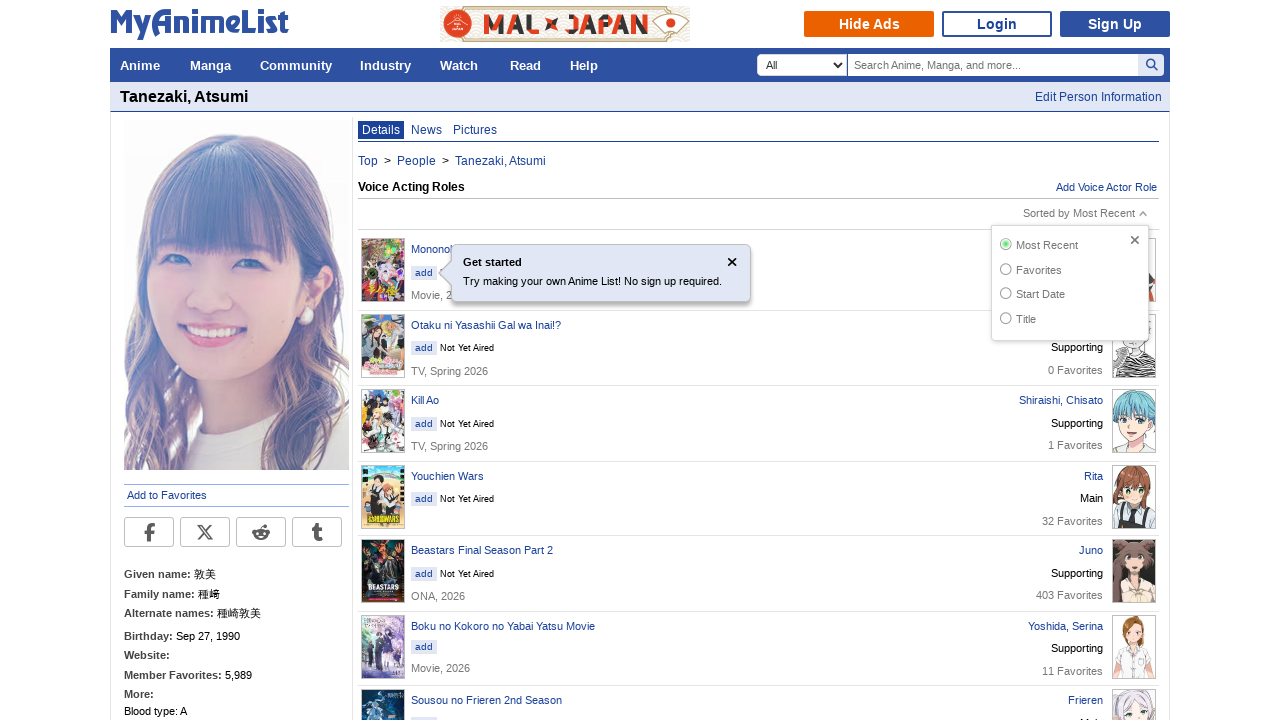

Clicked 'Favorites' sort option to sort by popularity at (1031, 271) on span#people-va-popularity
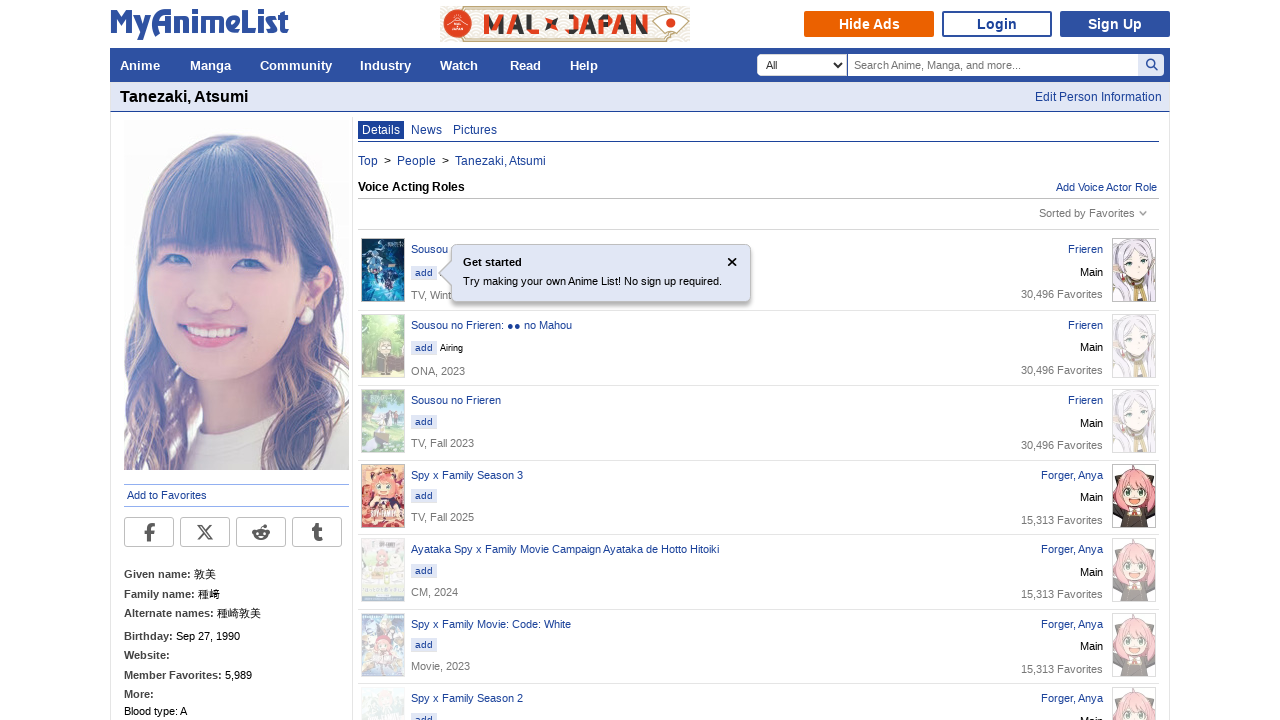

Results table updated with new sort order
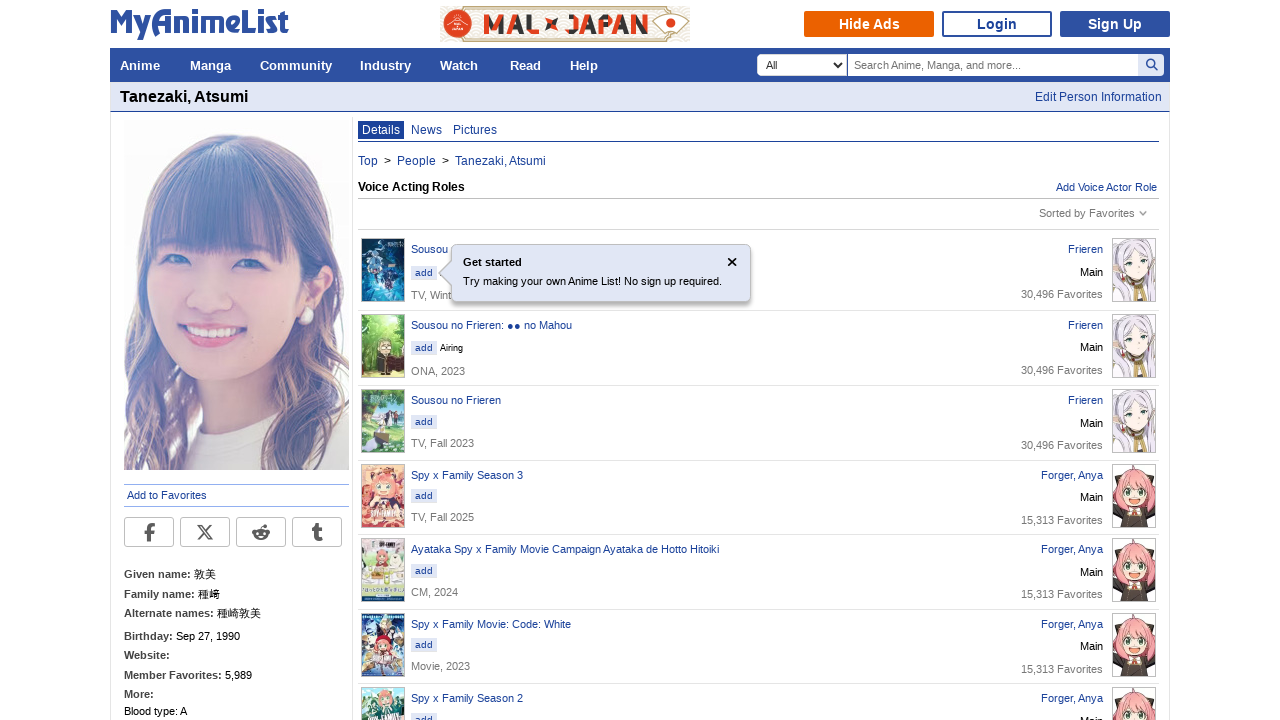

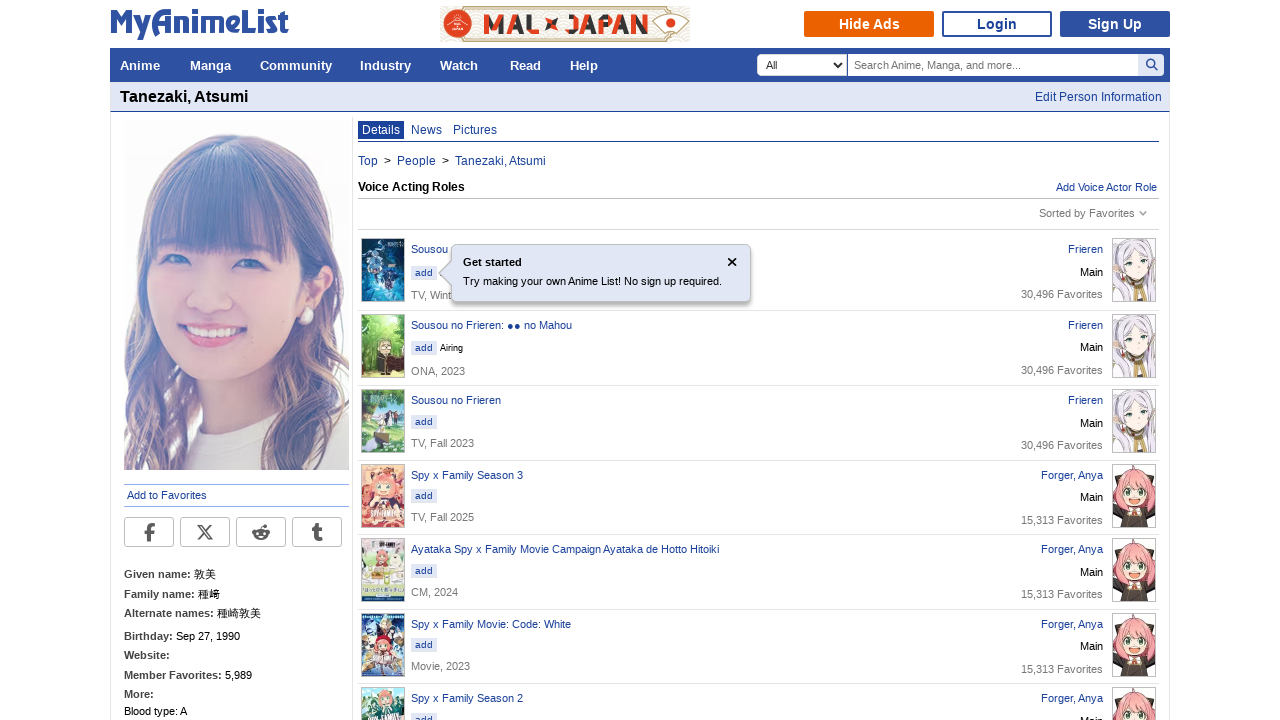